Tests table sorting functionality by clicking the dues column header to sort in ascending order and verifying the table data is properly sorted

Starting URL: http://the-internet.herokuapp.com/tables

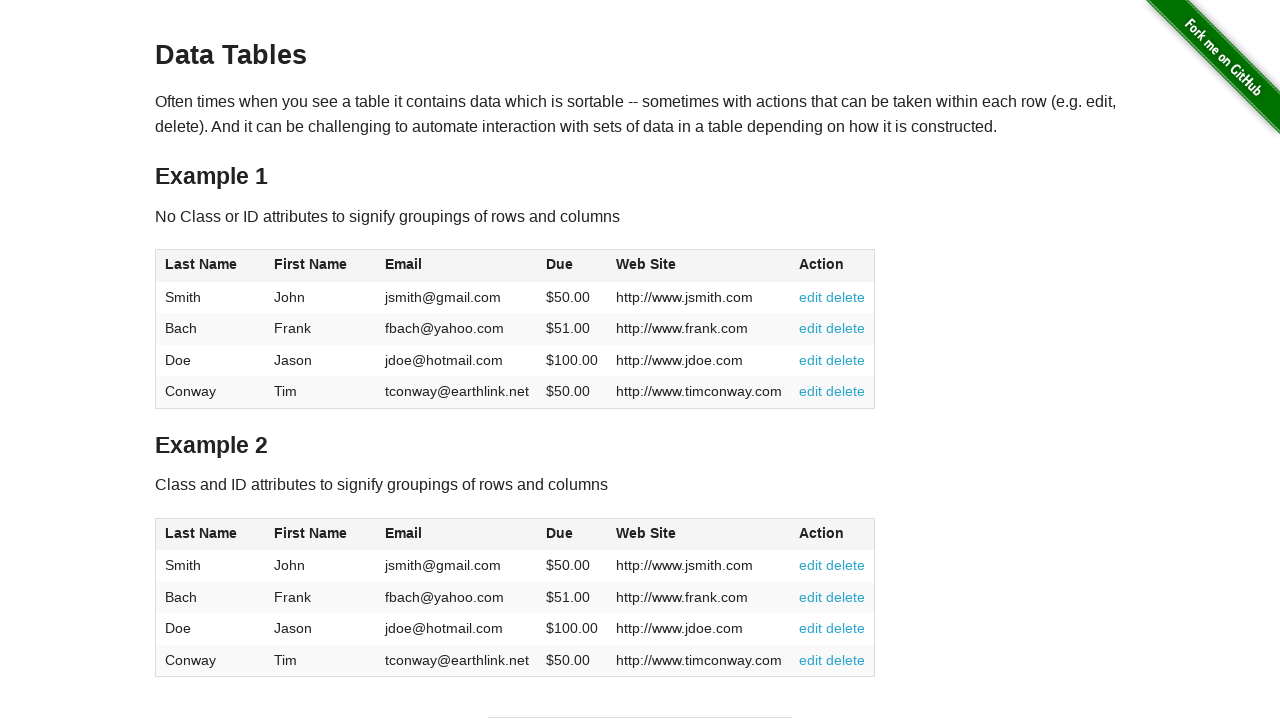

Clicked dues column header to sort in ascending order at (572, 266) on #table1 thead tr th:nth-of-type(4)
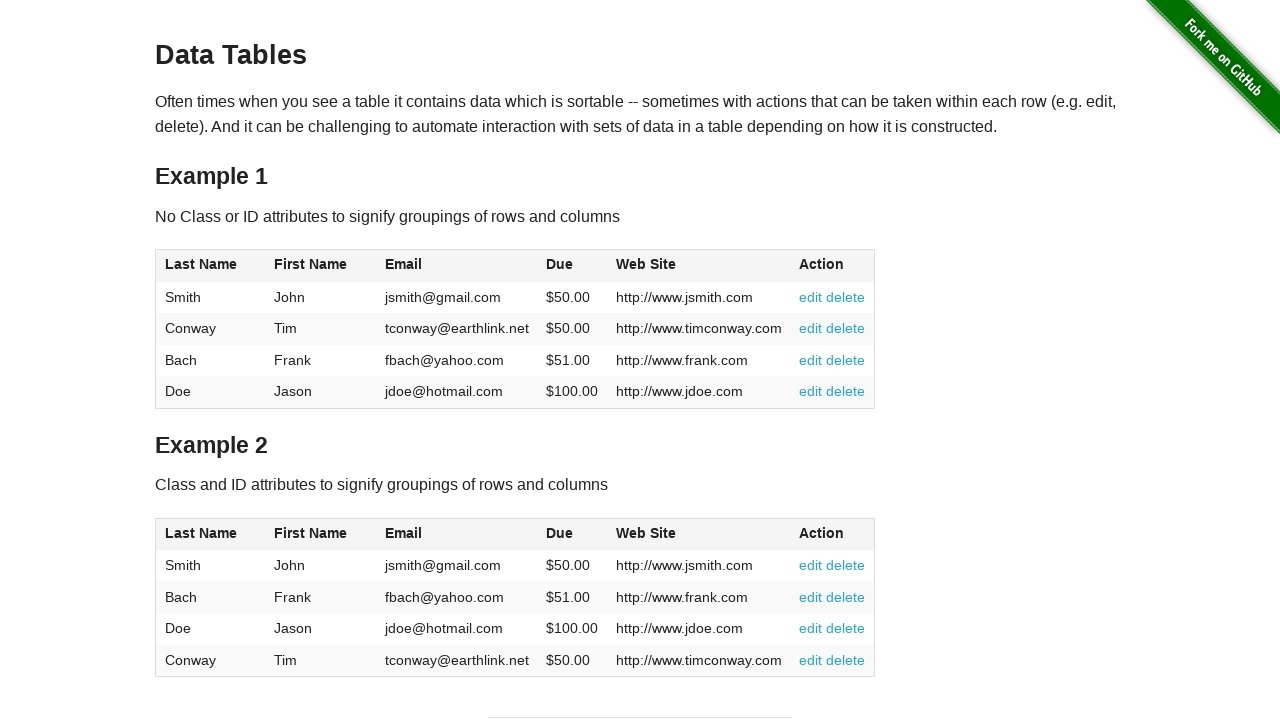

Table sorted and dues column data loaded
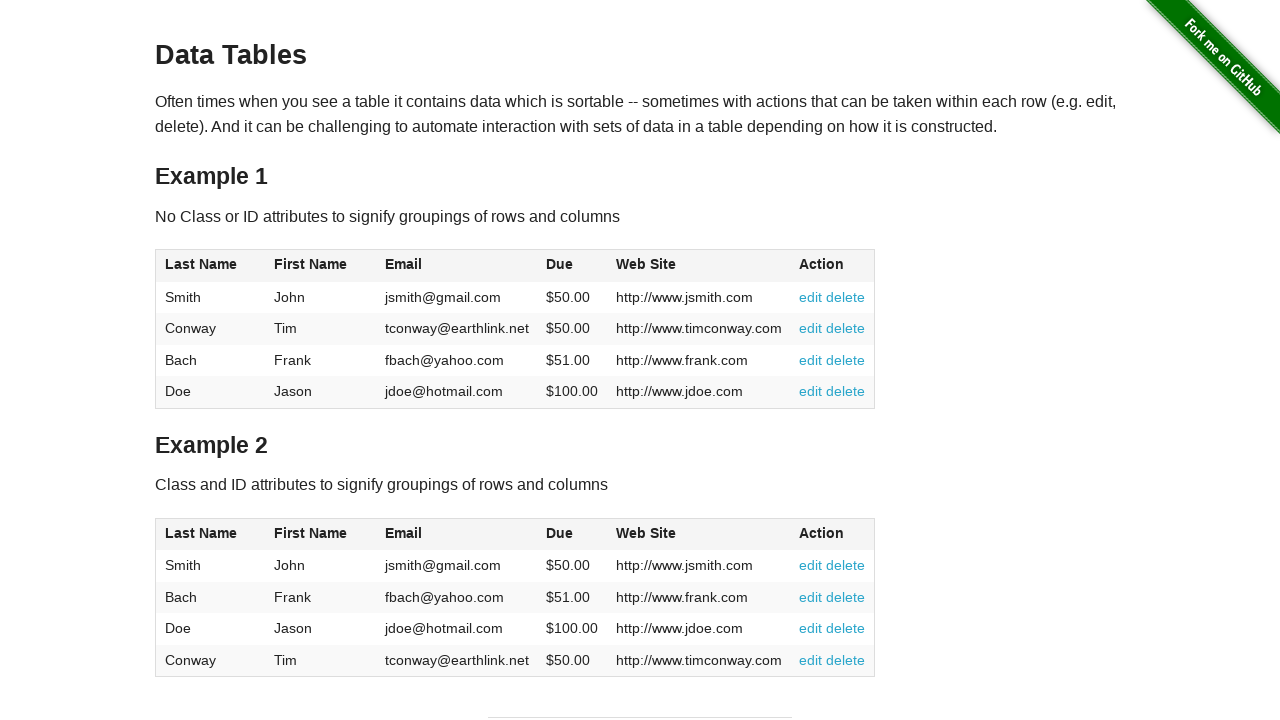

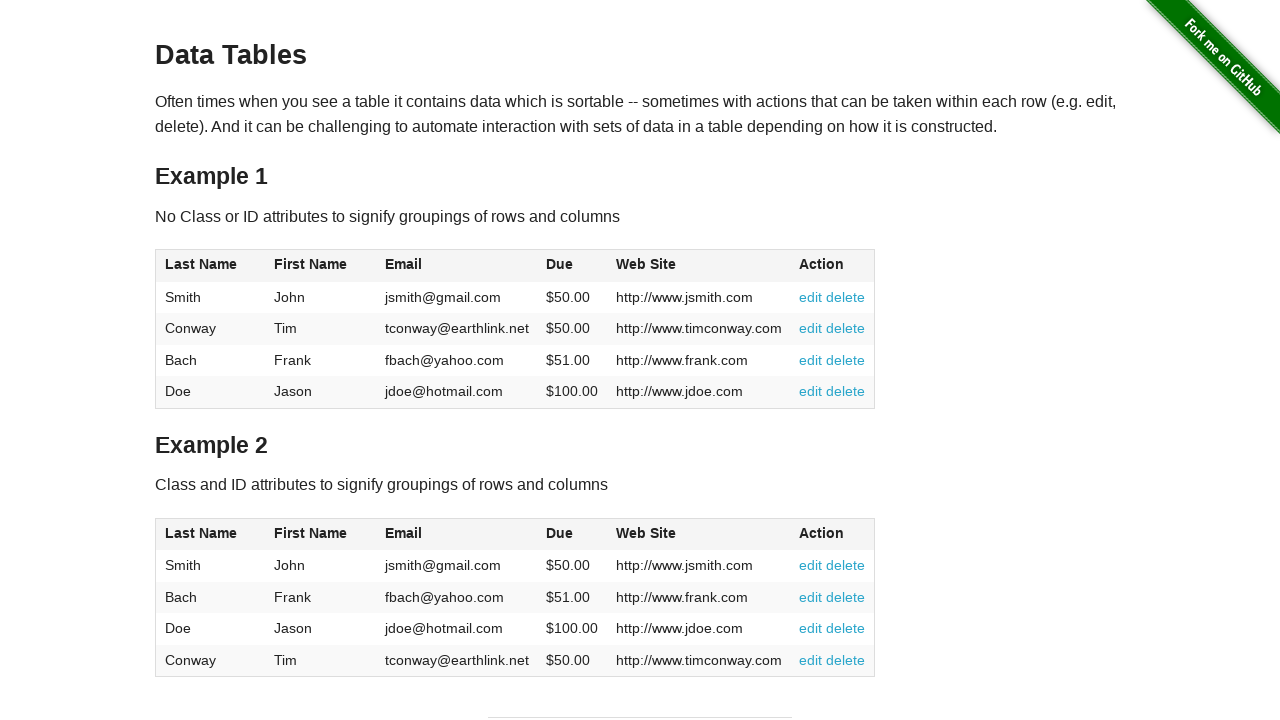